Tests the date picker component by entering a date value and pressing Enter to close the calendar

Starting URL: https://formy-project.herokuapp.com/datepicker

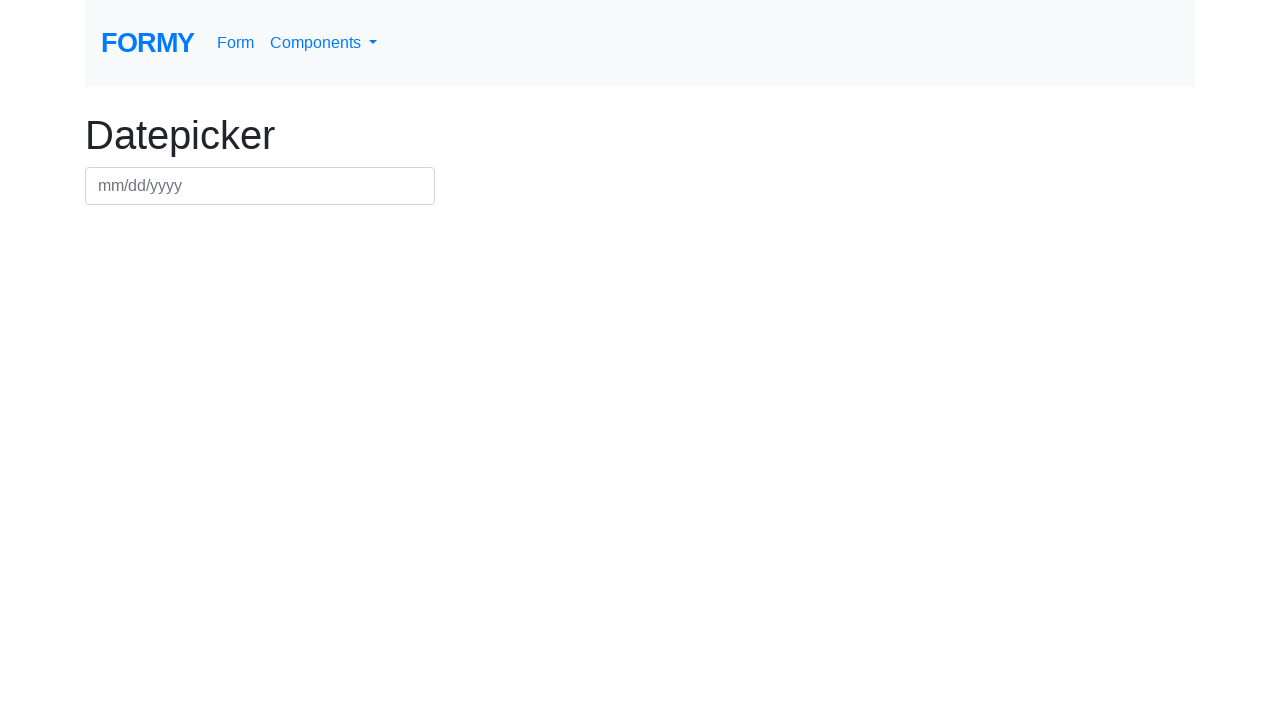

Filled date picker field with '07/15/2024' on #datepicker
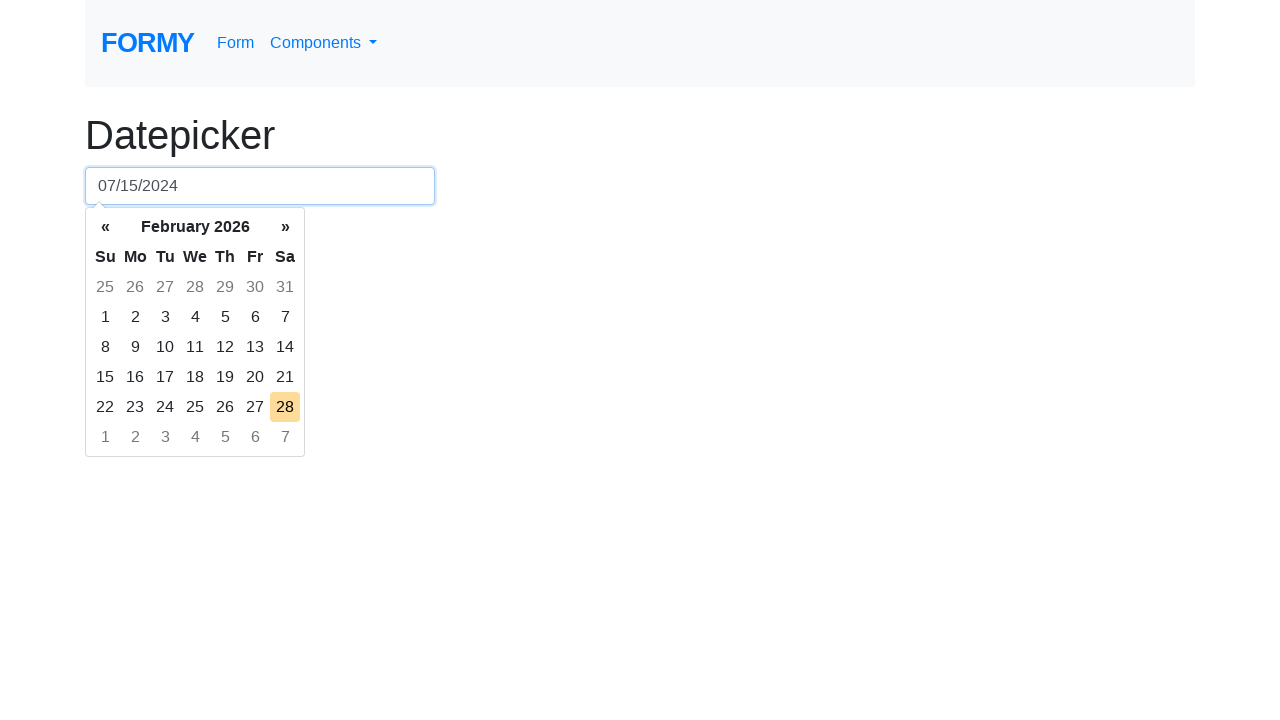

Pressed Enter to close the calendar on #datepicker
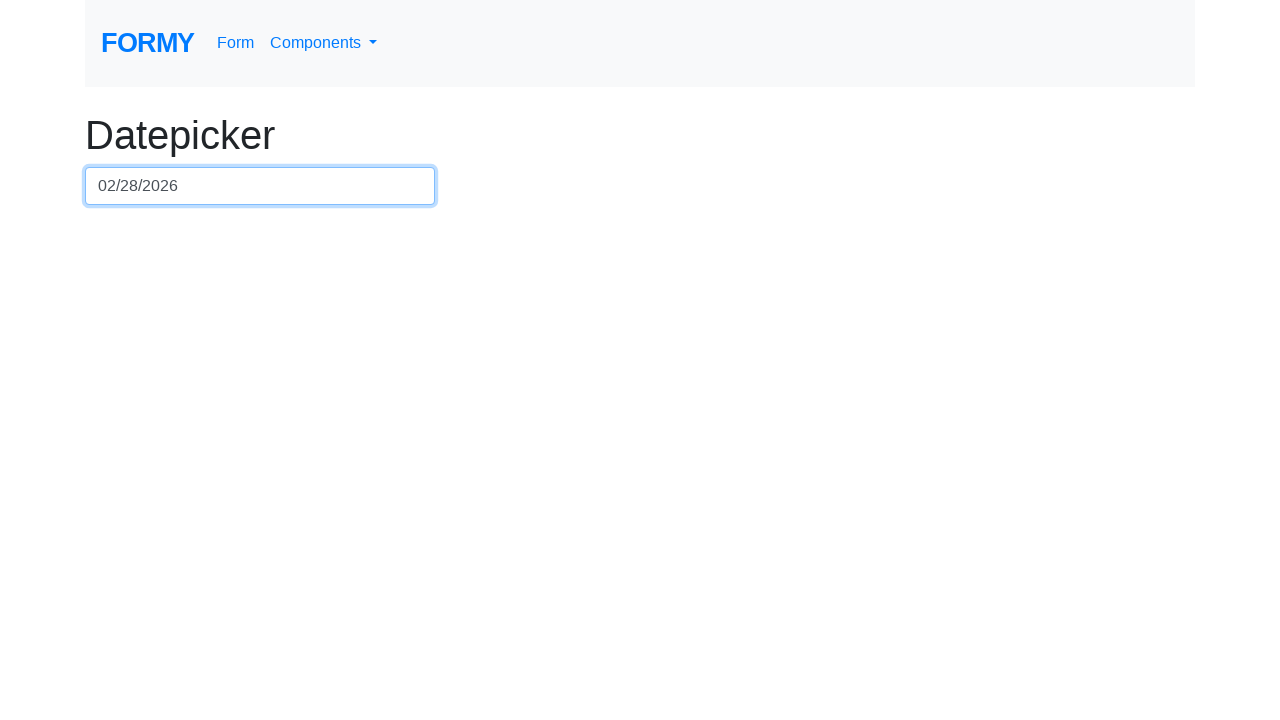

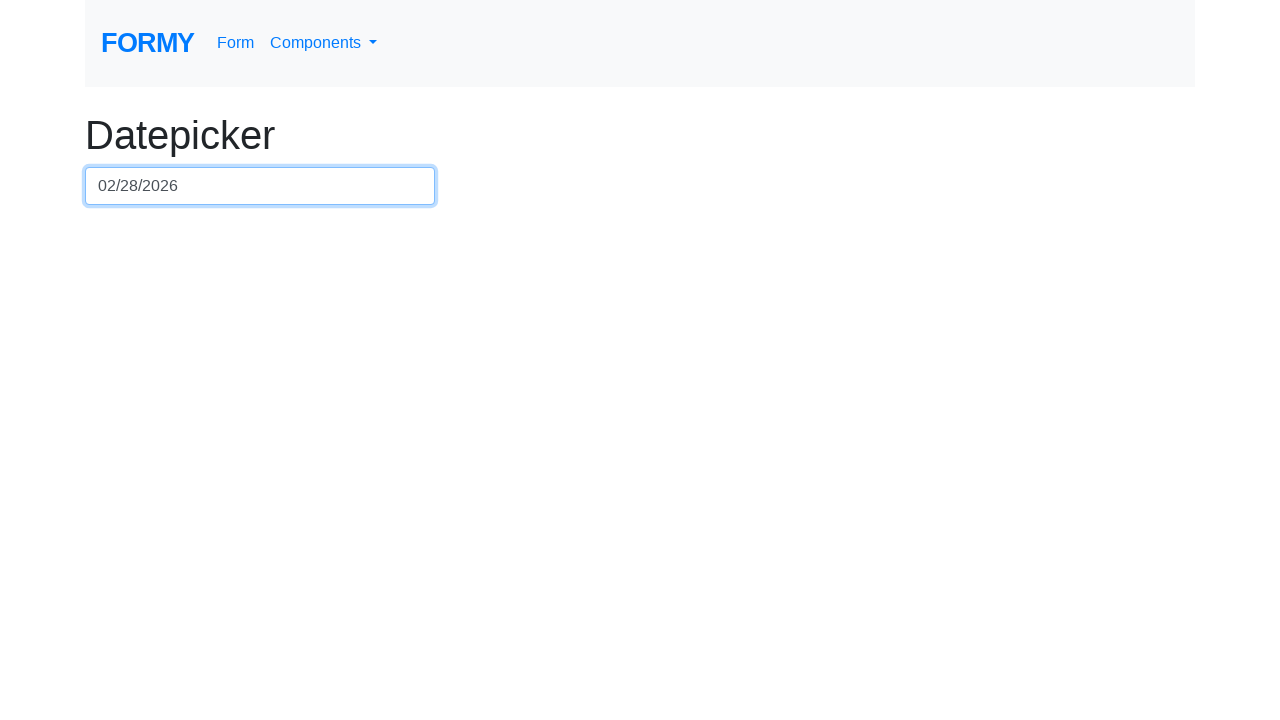